Navigates to a Magic: The Gathering card page on moxmonolith.com and verifies that the page loads with script elements present.

Starting URL: https://moxmonolith.com/?cardId=1968&cardName=Stomping%20Ground

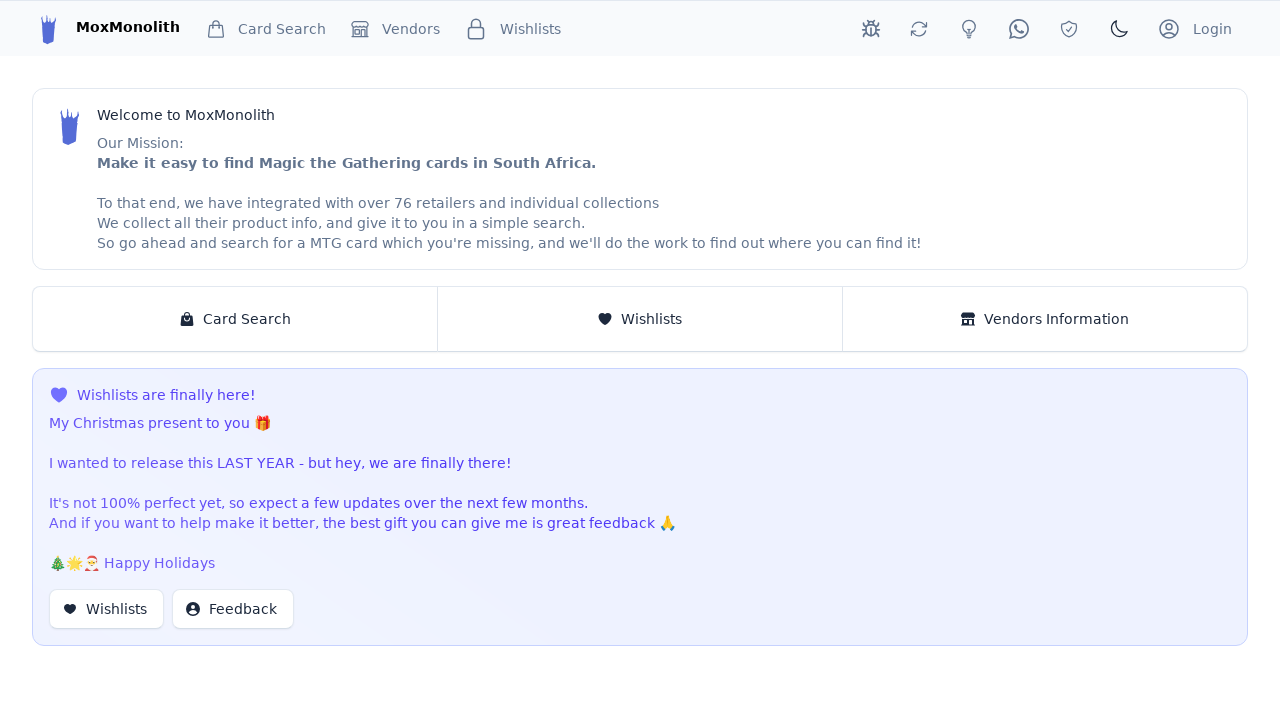

Waited for script elements to be attached to the page
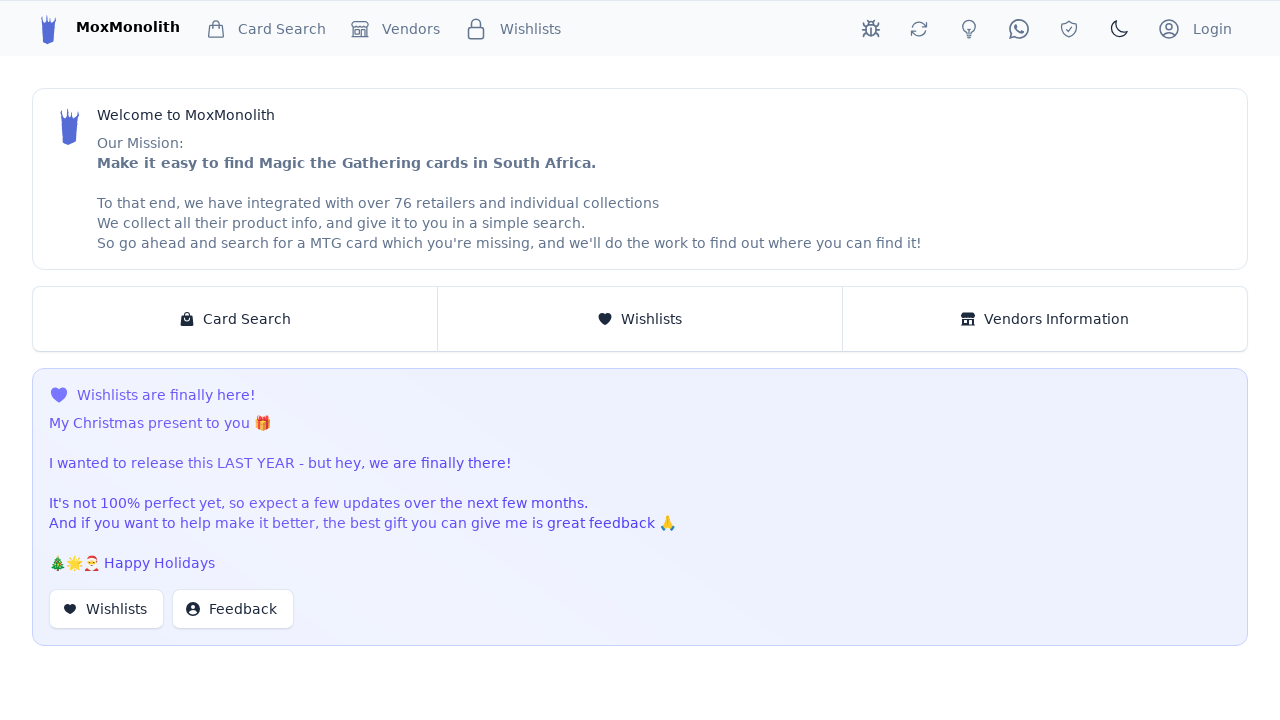

Located all script elements on the page
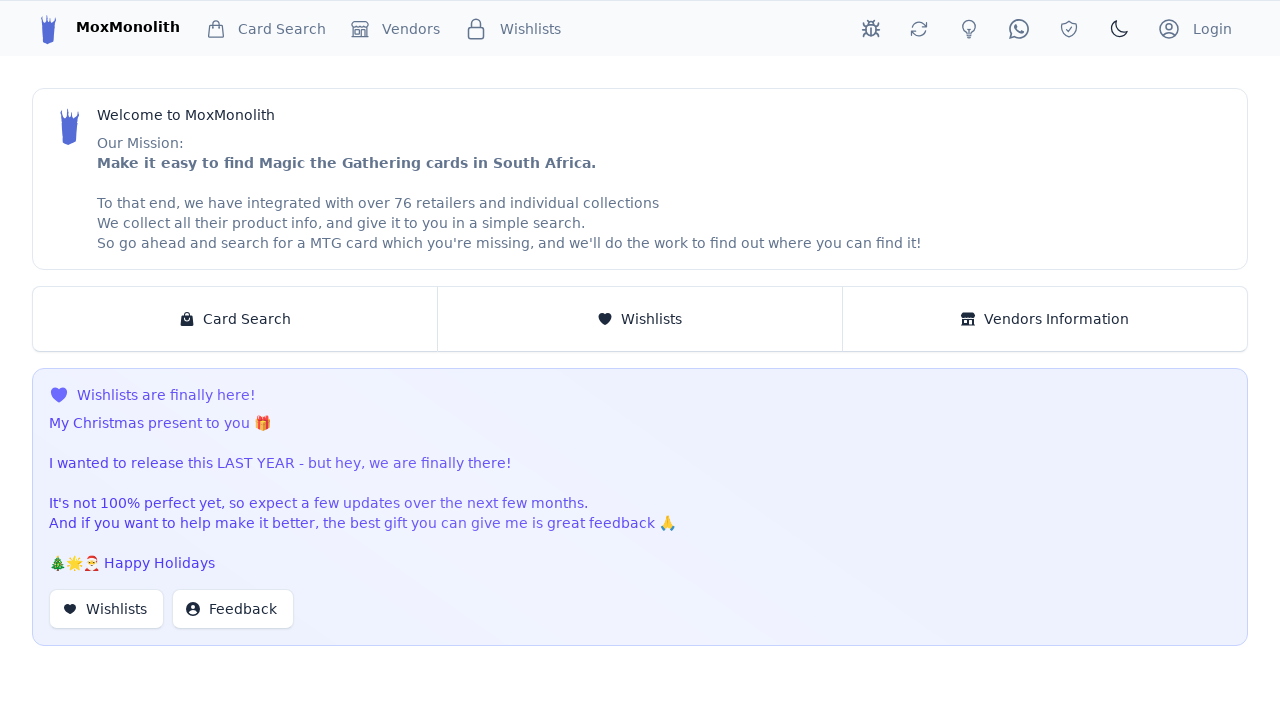

Verified first script element is attached to the page
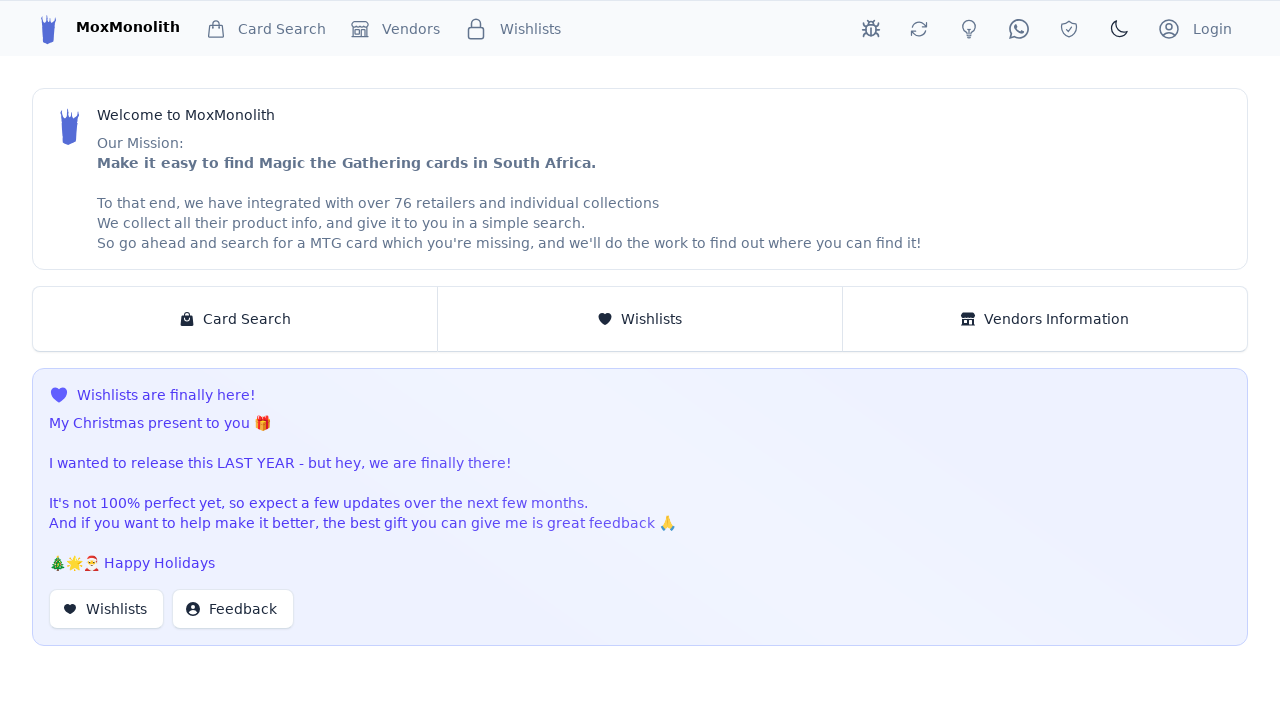

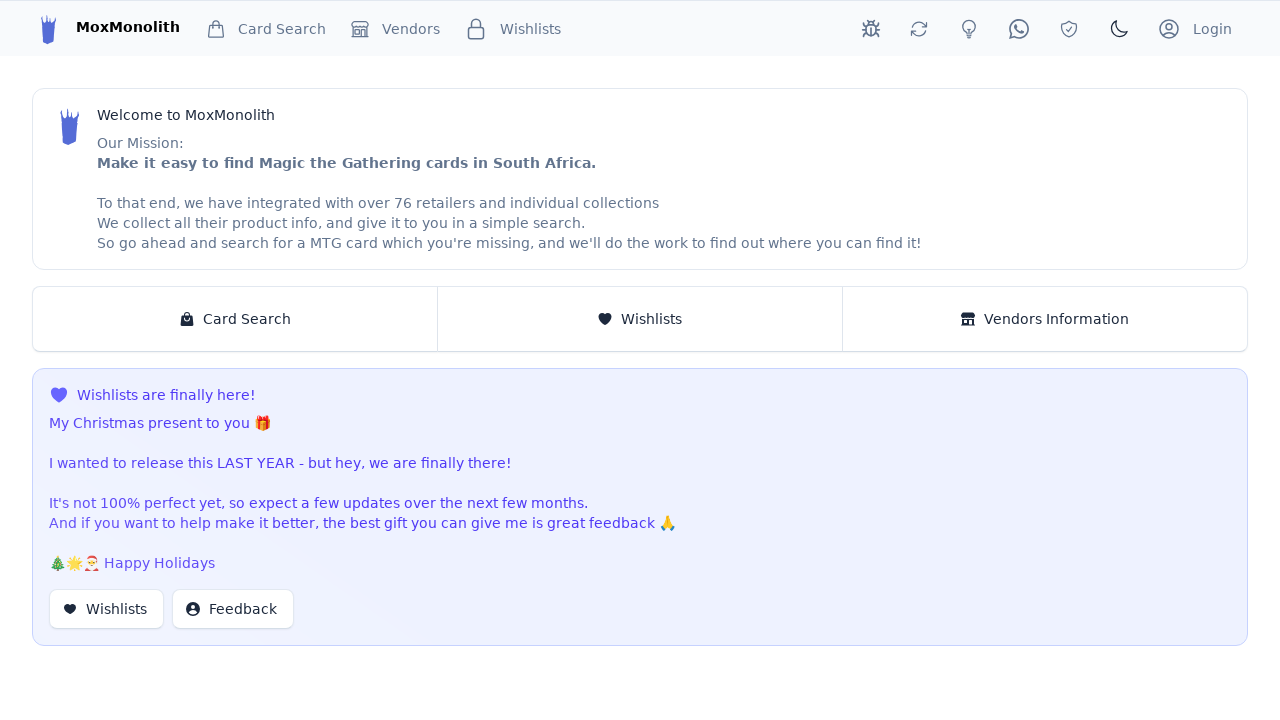